Tests browser back button navigation through different filter views (All, Active, Completed)

Starting URL: https://demo.playwright.dev/todomvc

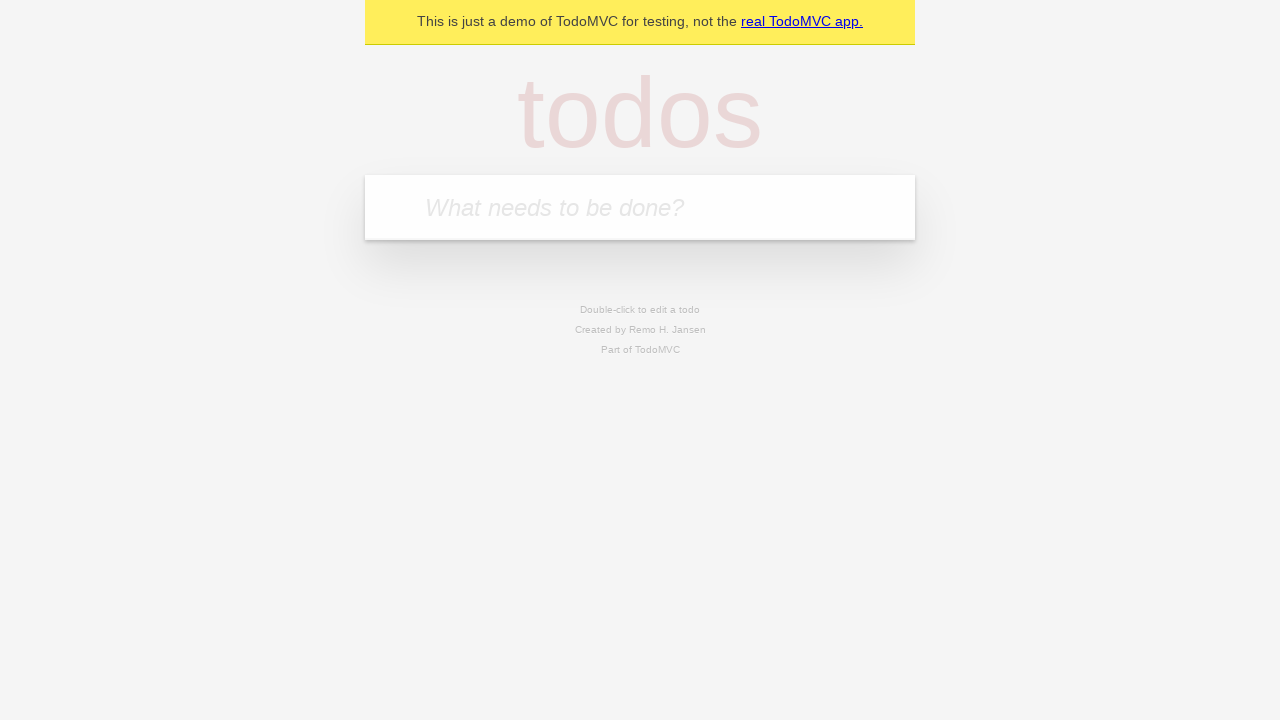

Filled todo input with 'buy some cheese' on internal:attr=[placeholder="What needs to be done?"i]
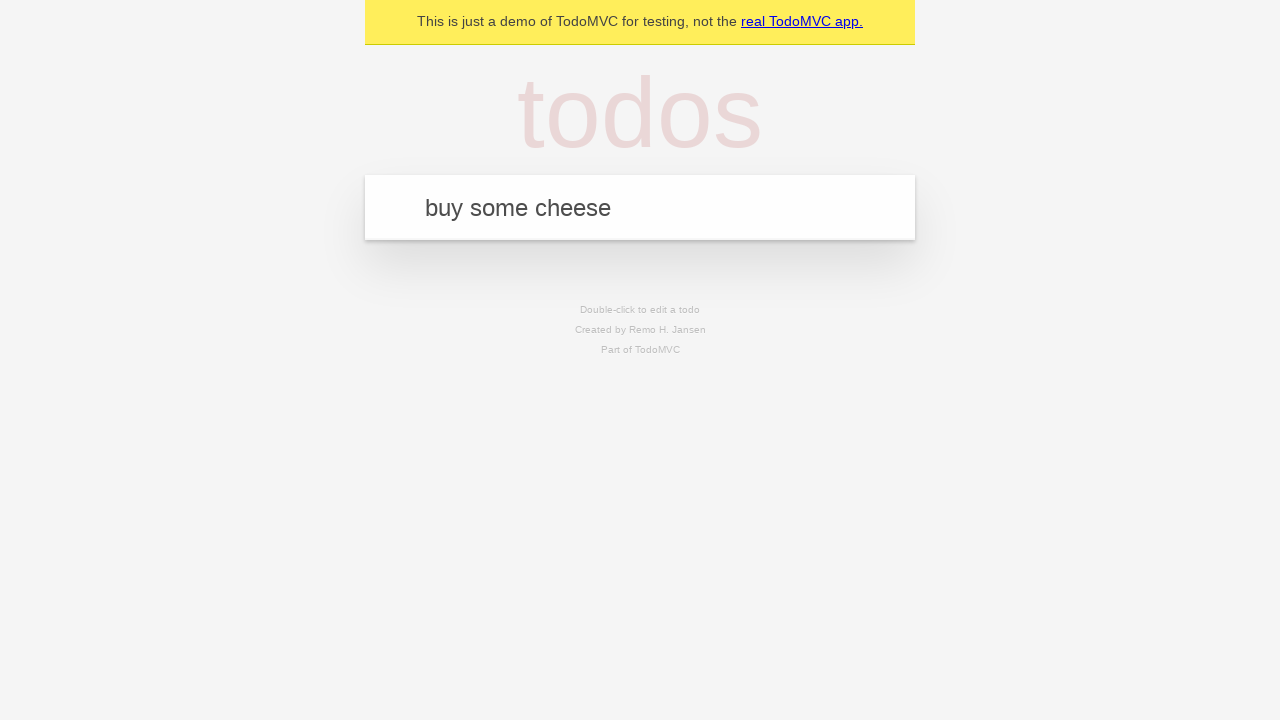

Pressed Enter to create todo 'buy some cheese' on internal:attr=[placeholder="What needs to be done?"i]
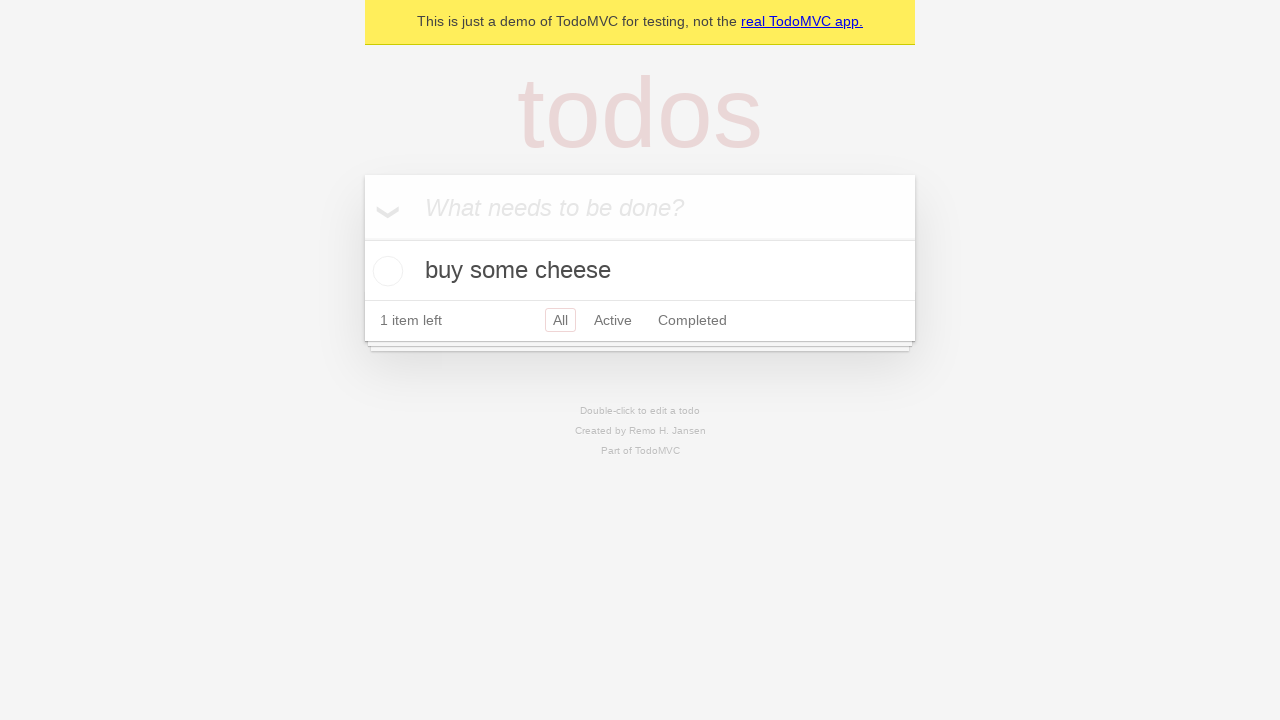

Filled todo input with 'feed the cat' on internal:attr=[placeholder="What needs to be done?"i]
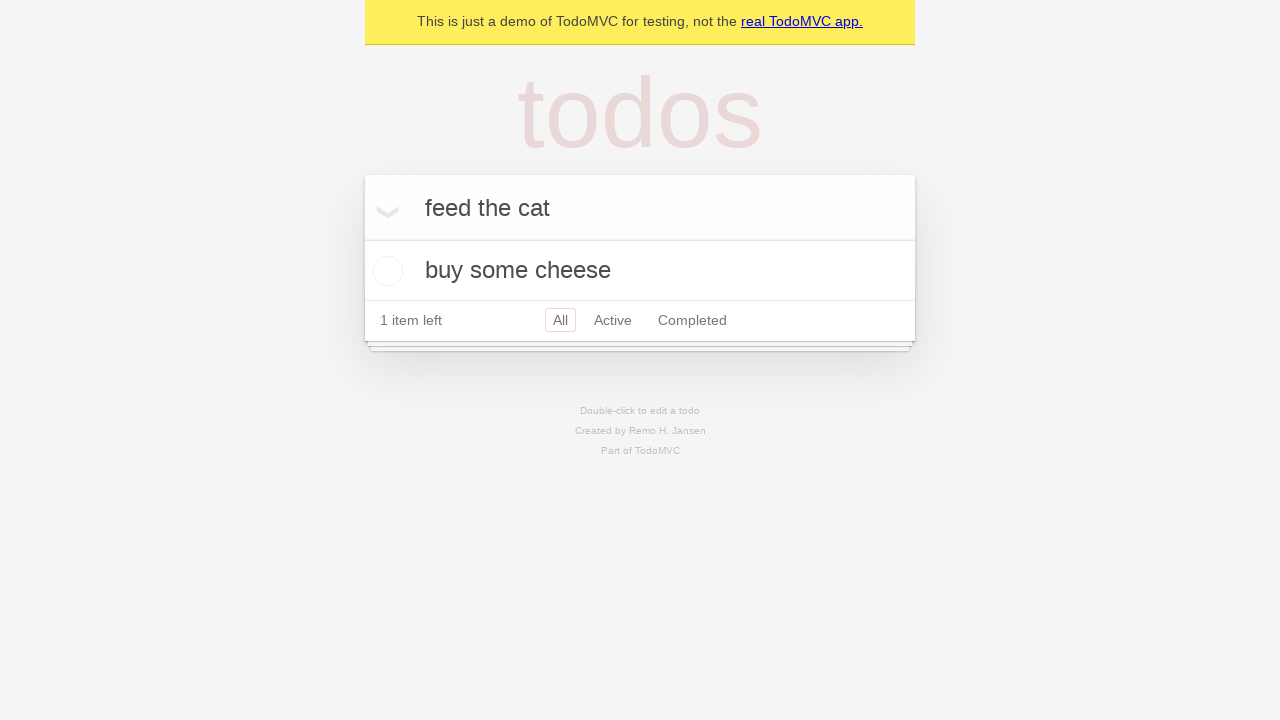

Pressed Enter to create todo 'feed the cat' on internal:attr=[placeholder="What needs to be done?"i]
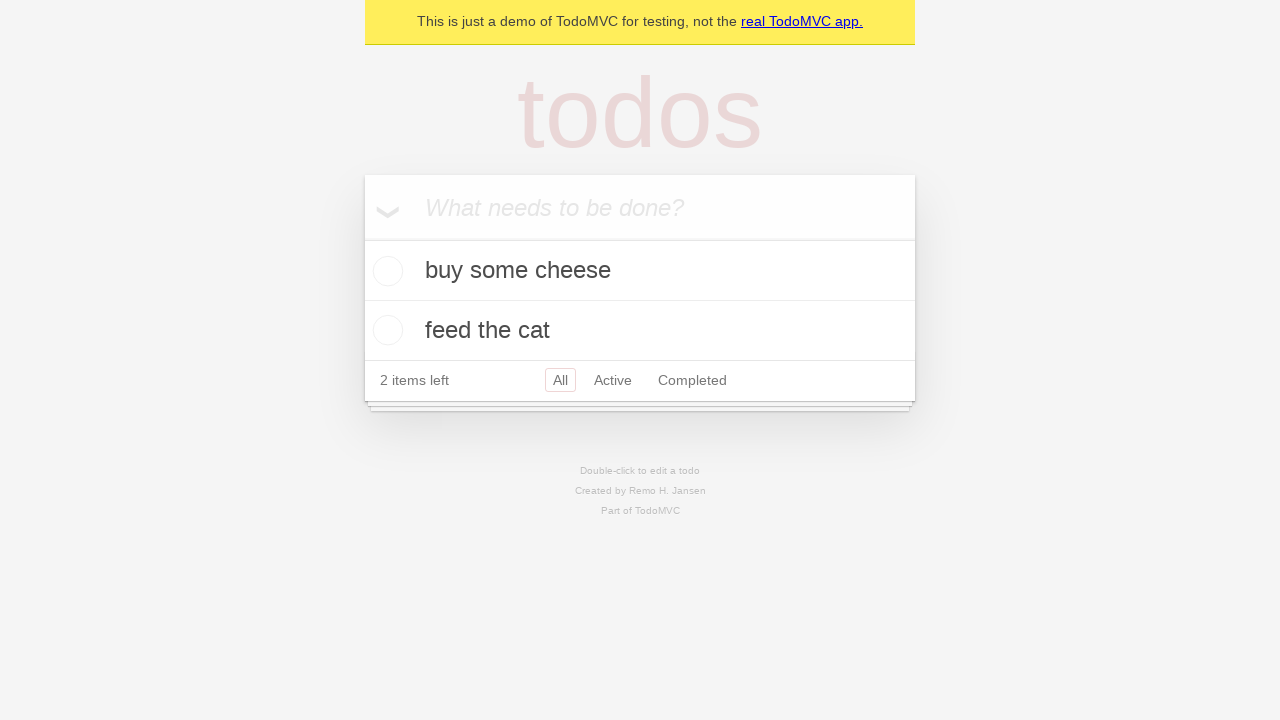

Filled todo input with 'book a doctors appointment' on internal:attr=[placeholder="What needs to be done?"i]
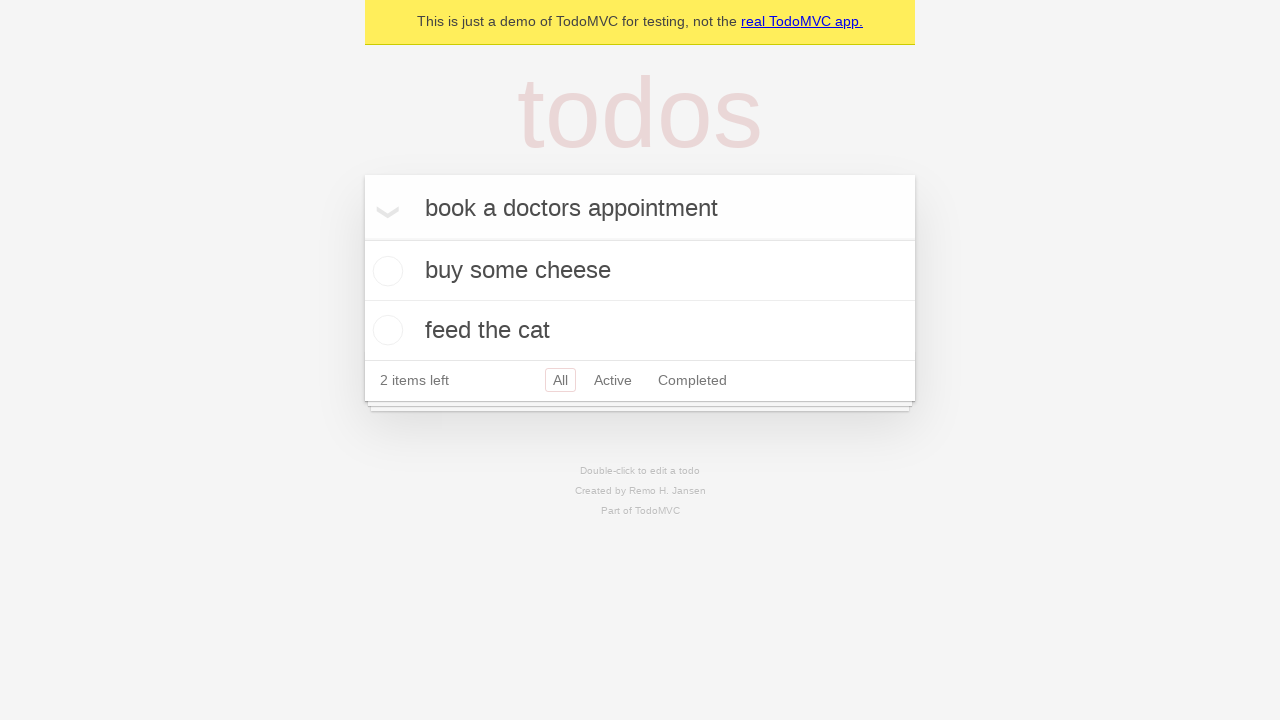

Pressed Enter to create todo 'book a doctors appointment' on internal:attr=[placeholder="What needs to be done?"i]
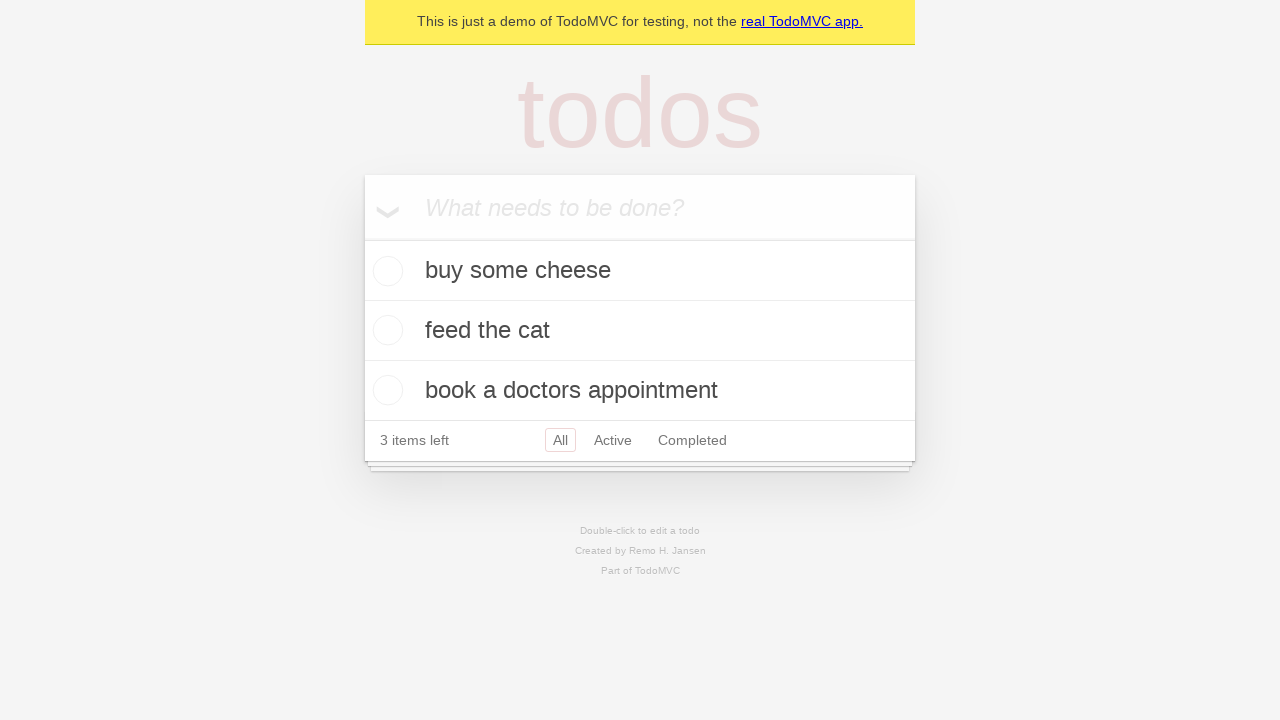

Waited for all 3 todo items to be created
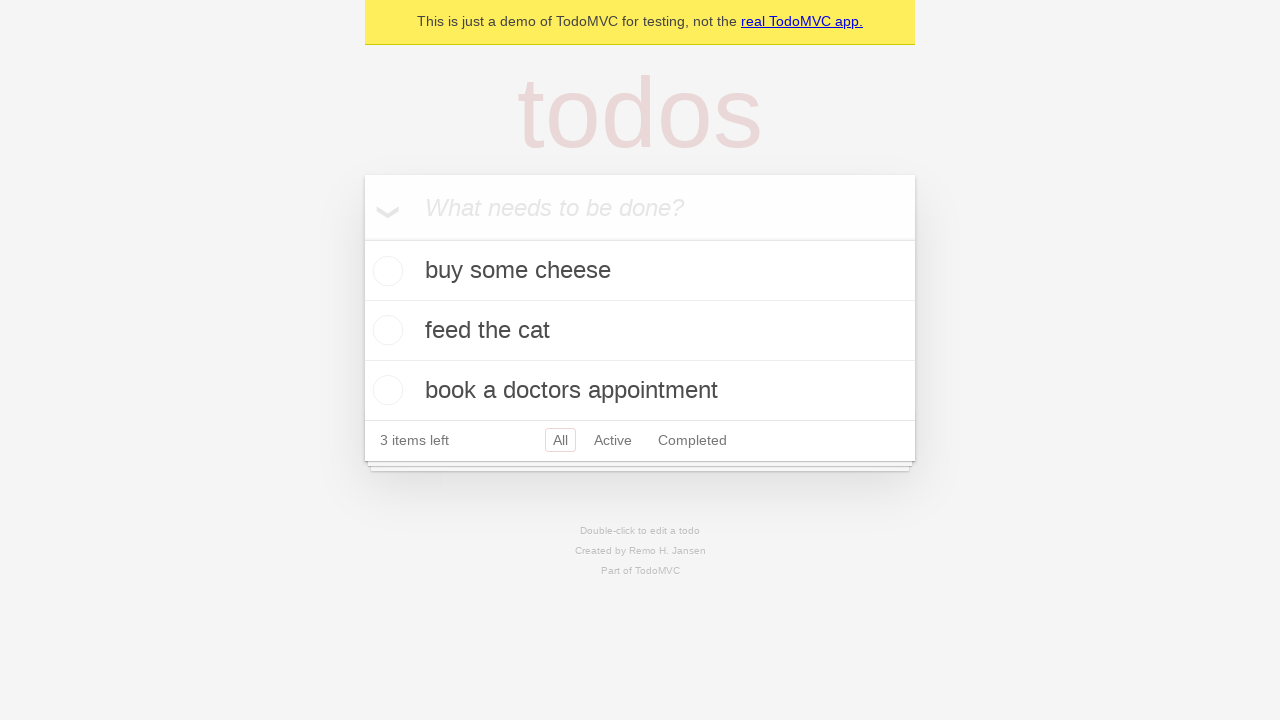

Checked the second todo item (feed the cat) at (385, 330) on internal:testid=[data-testid="todo-item"s] >> nth=1 >> internal:role=checkbox
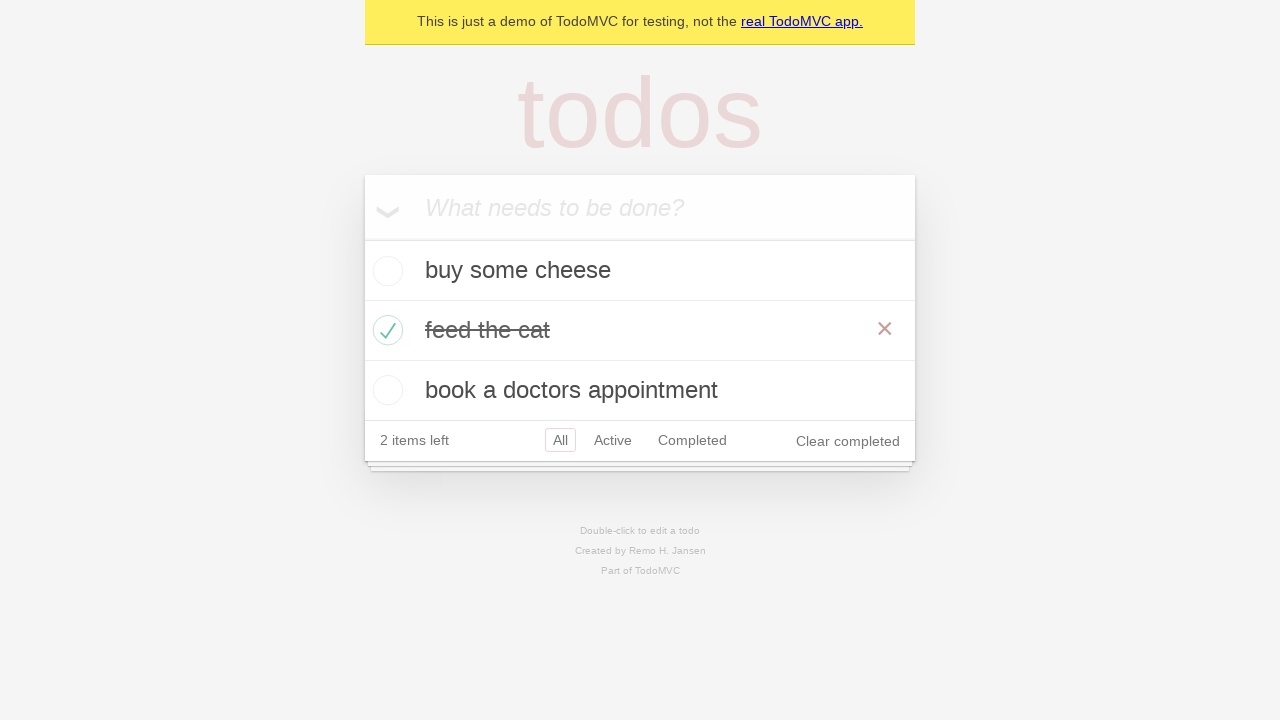

Clicked 'All' filter link at (560, 440) on internal:role=link[name="All"i]
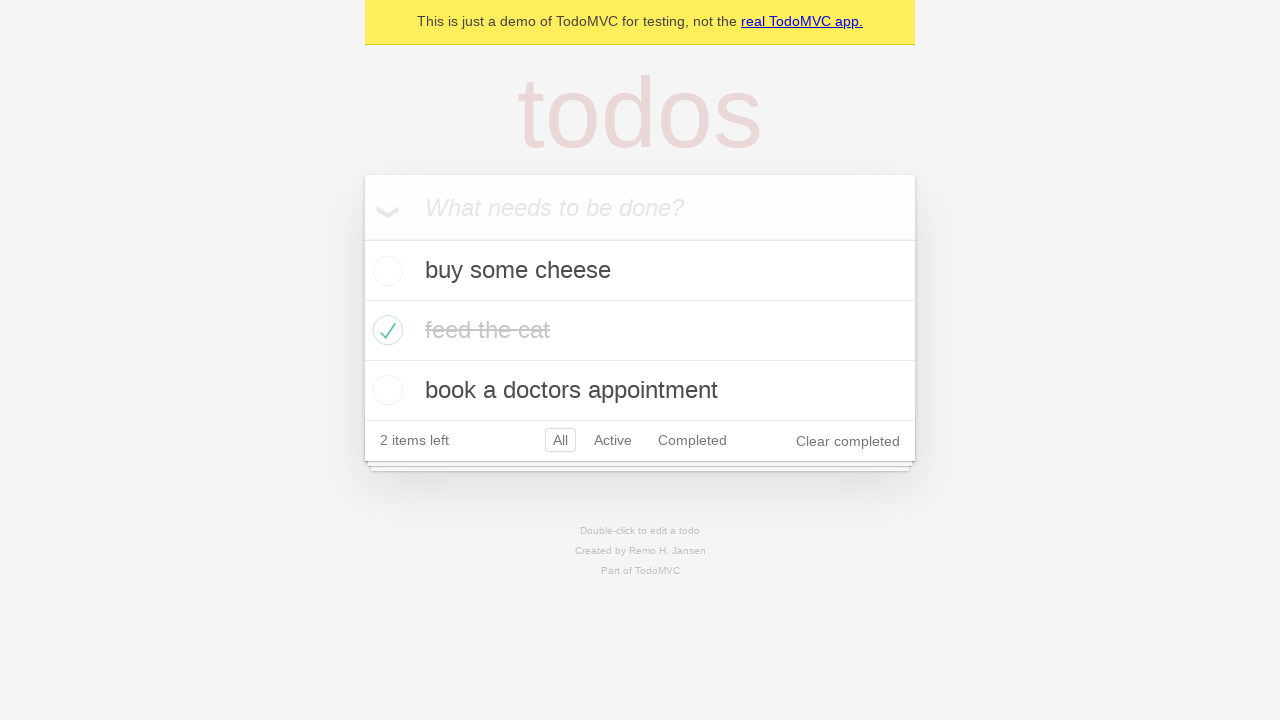

Clicked 'Active' filter link at (613, 440) on internal:role=link[name="Active"i]
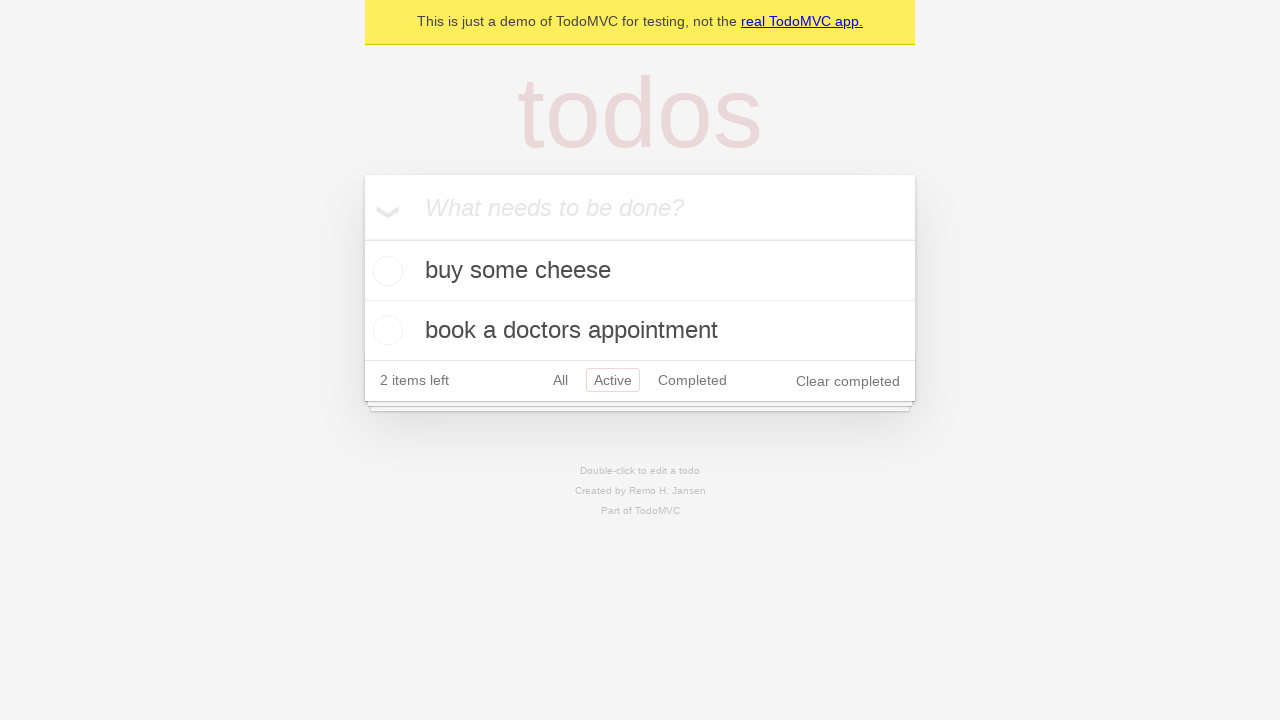

Clicked 'Completed' filter link at (692, 380) on internal:role=link[name="Completed"i]
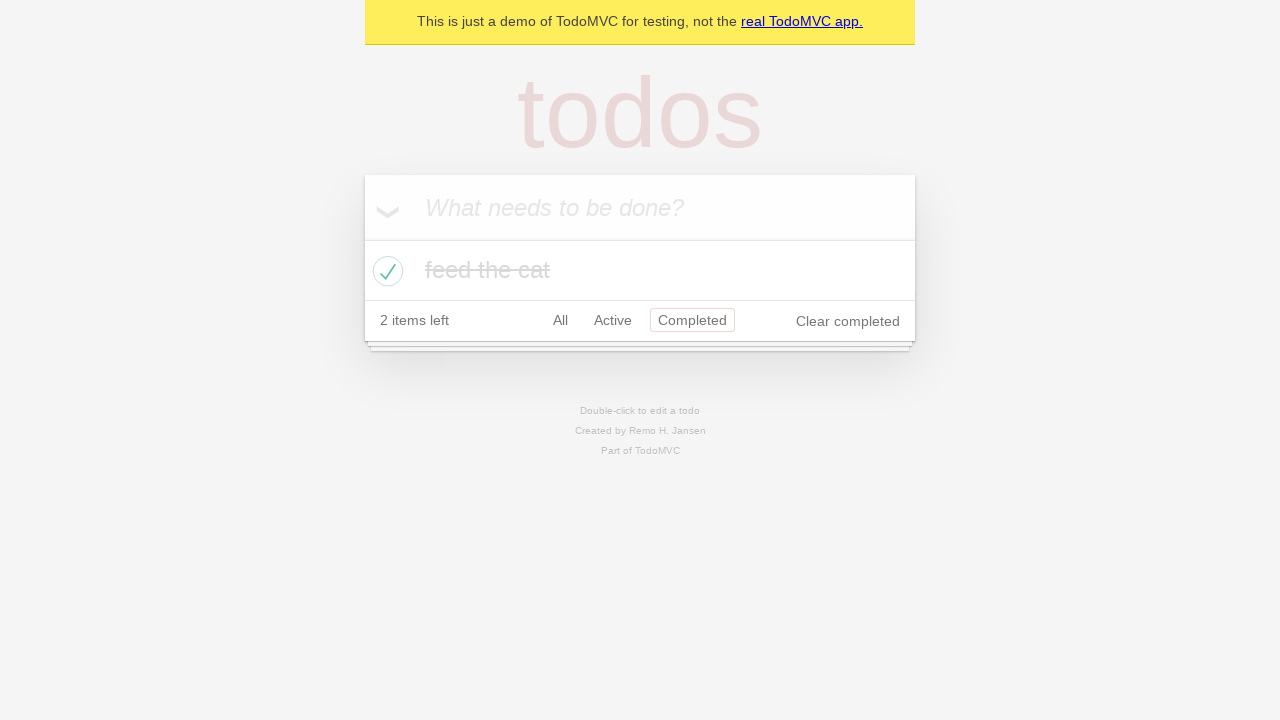

Navigated back to 'Active' filter view
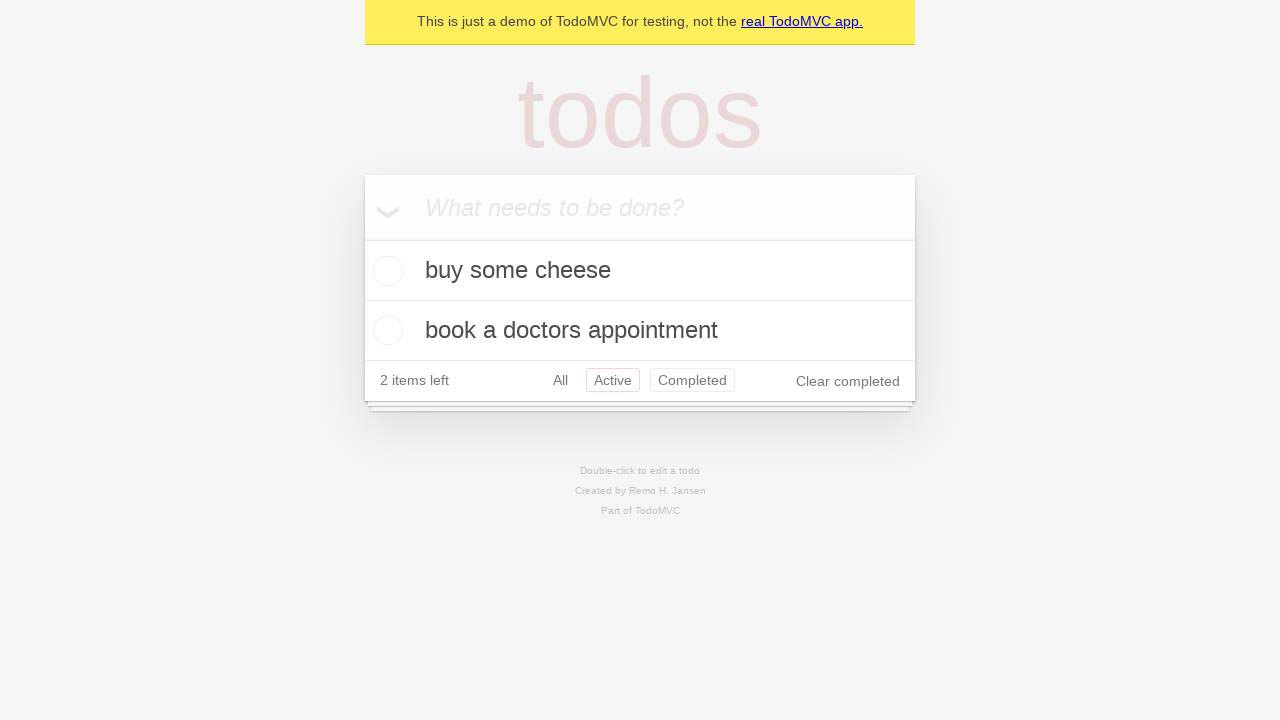

Navigated back to 'All' filter view
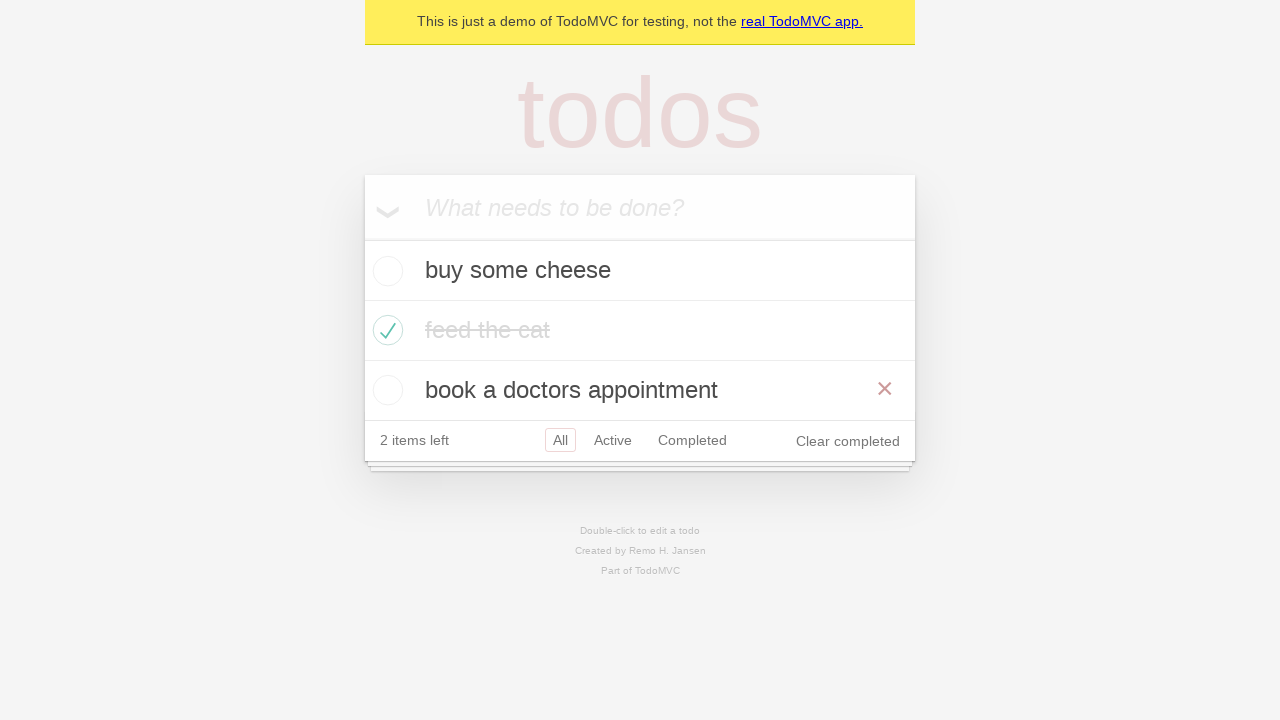

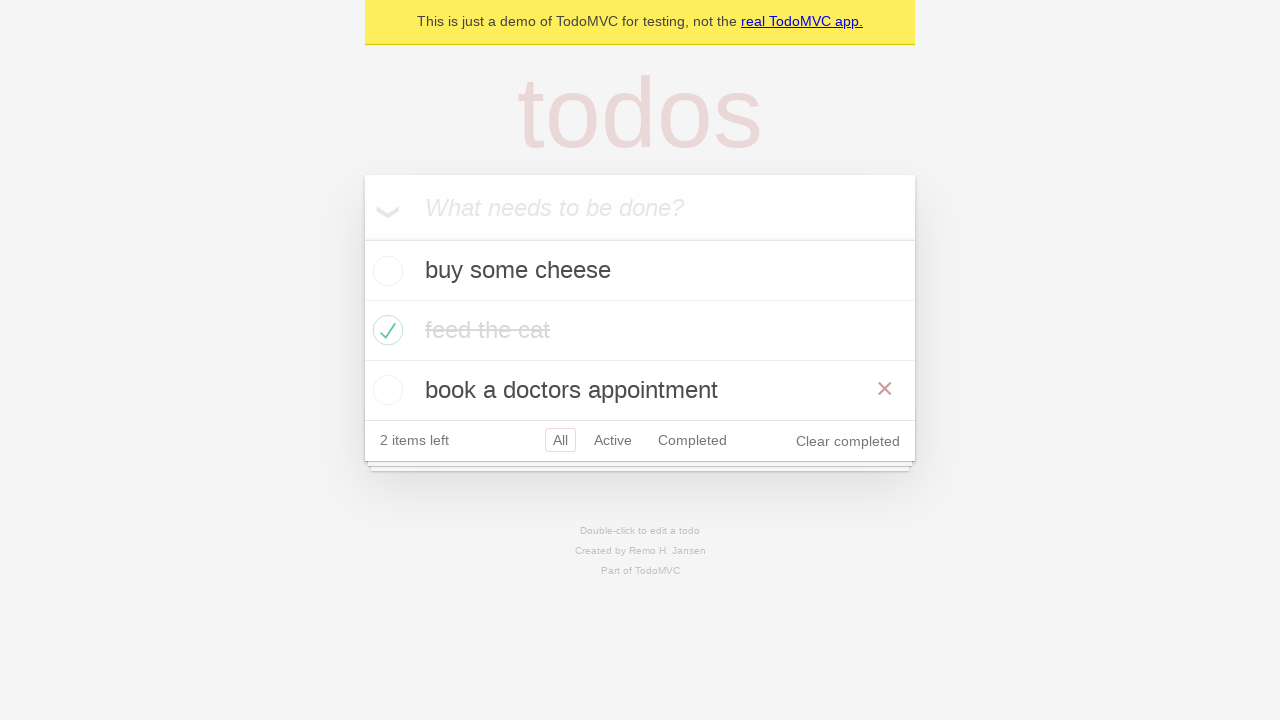